Navigates to the vTiger CRM demo page and waits for it to load. The original script captured a screenshot, which is a testing utility feature.

Starting URL: https://demo.vtiger.com/vtigercrm/index.php

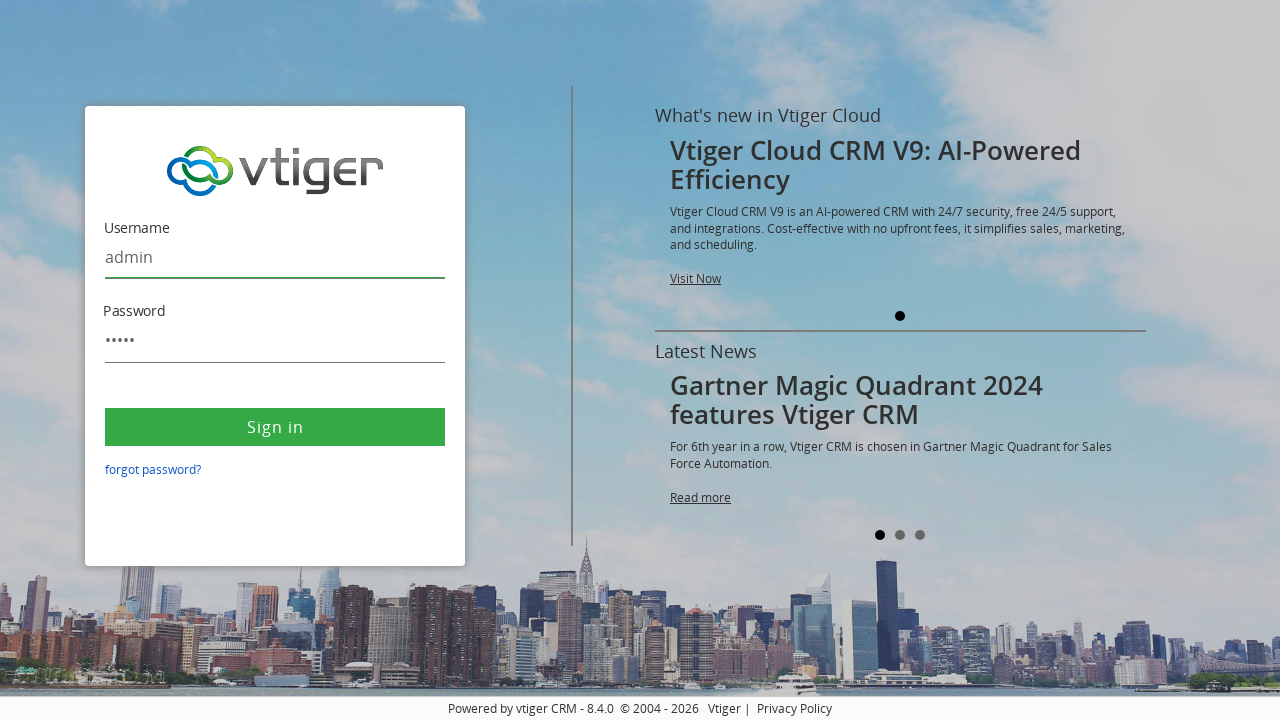

Waited for page to reach networkidle state
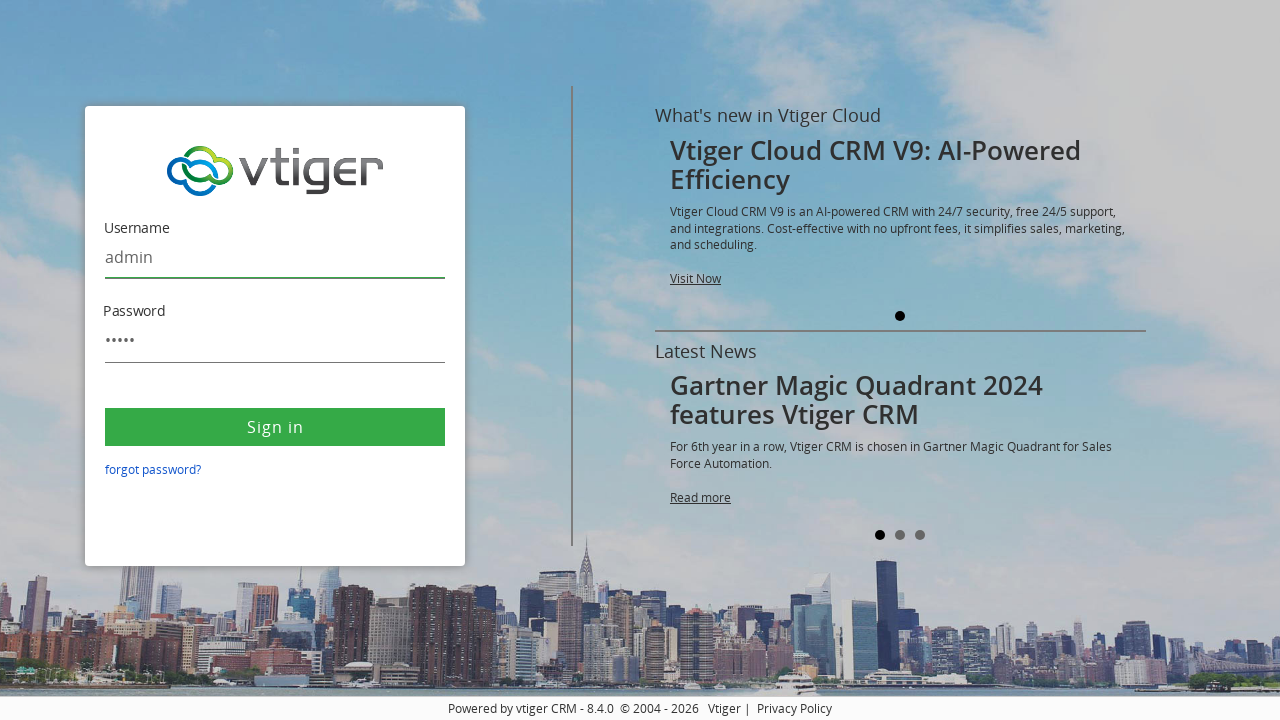

Verified body element is present on vTiger CRM demo page
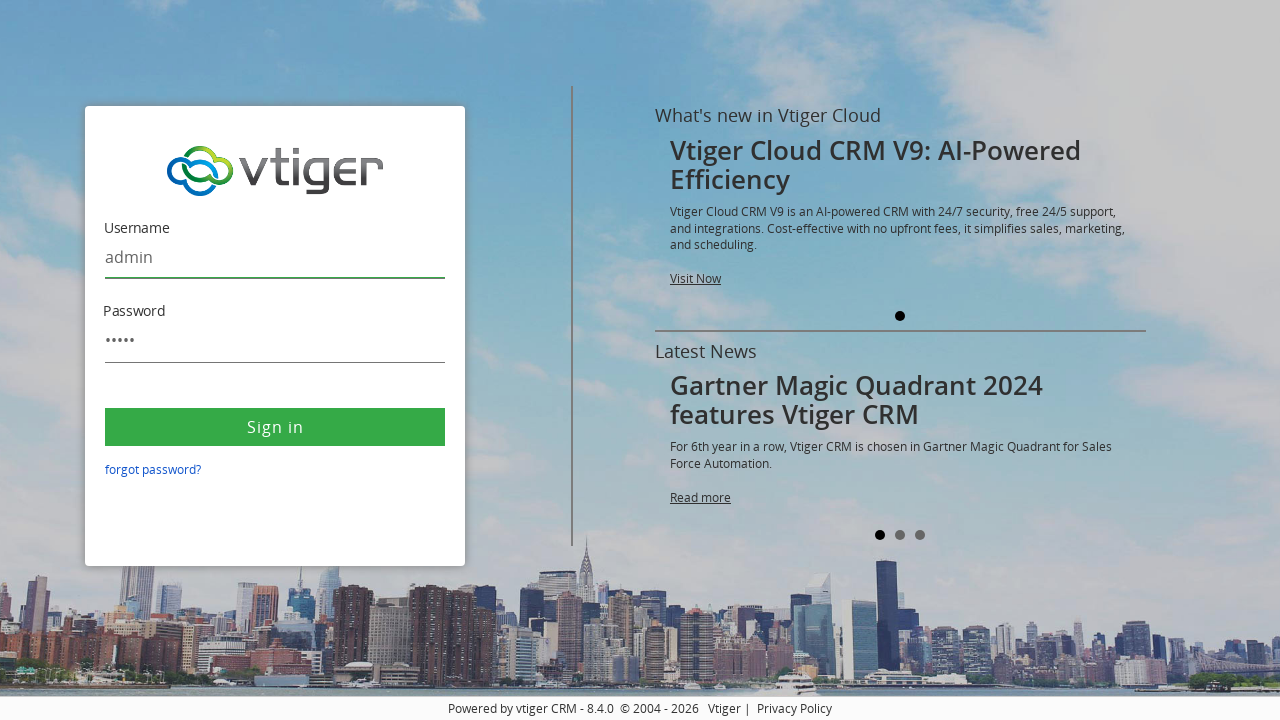

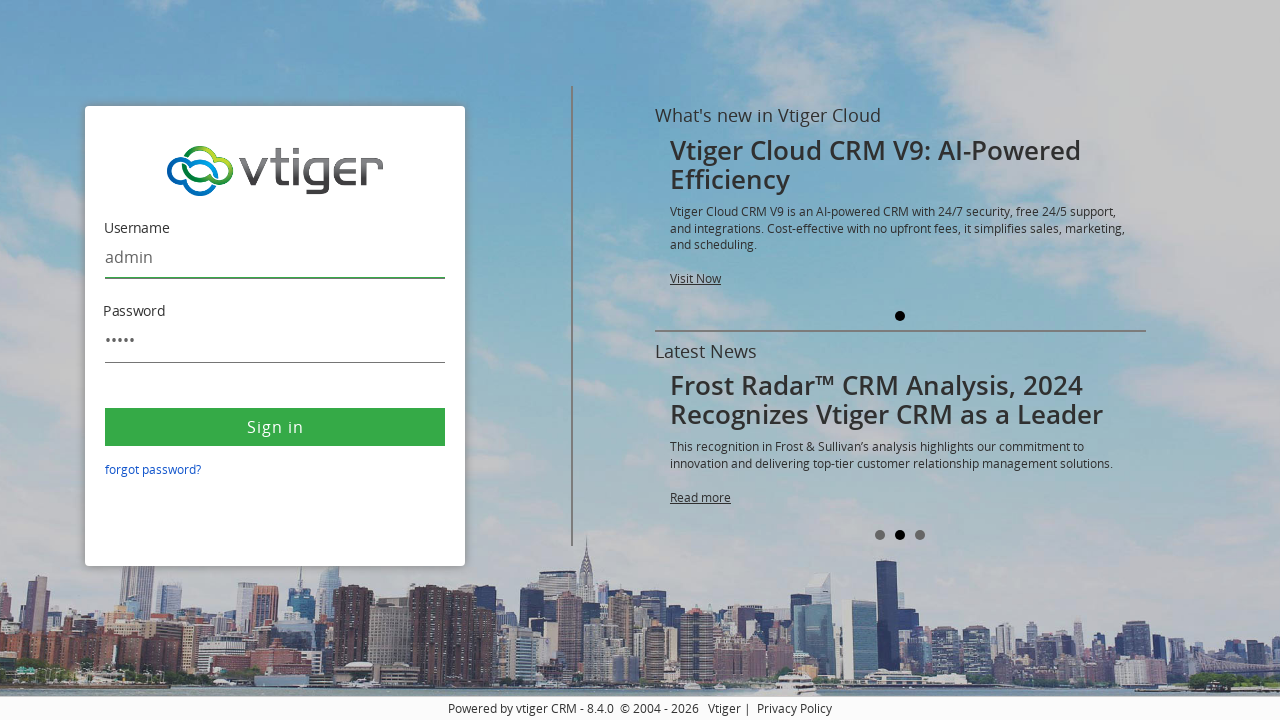